Navigates to an OLX clone marketplace and verifies that product listings with titles and prices are displayed on the page

Starting URL: https://clone-olx-devaprender.netlify.app/

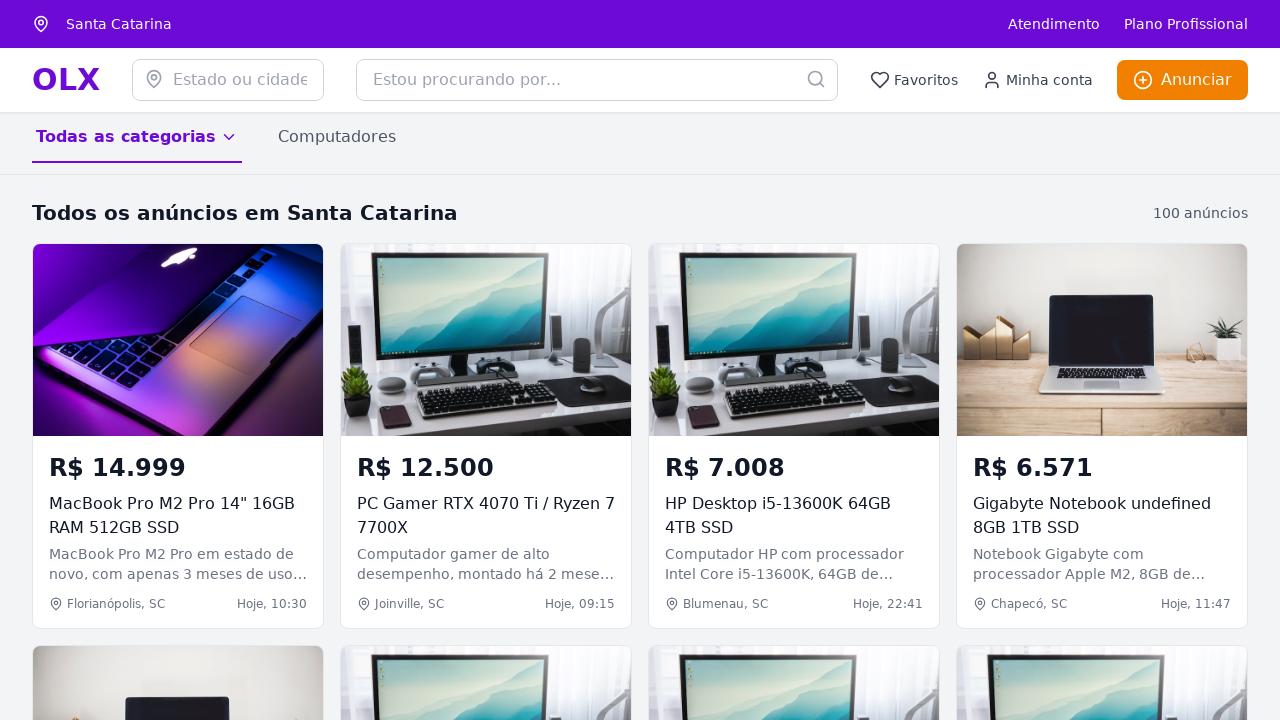

Navigated to OLX clone marketplace homepage
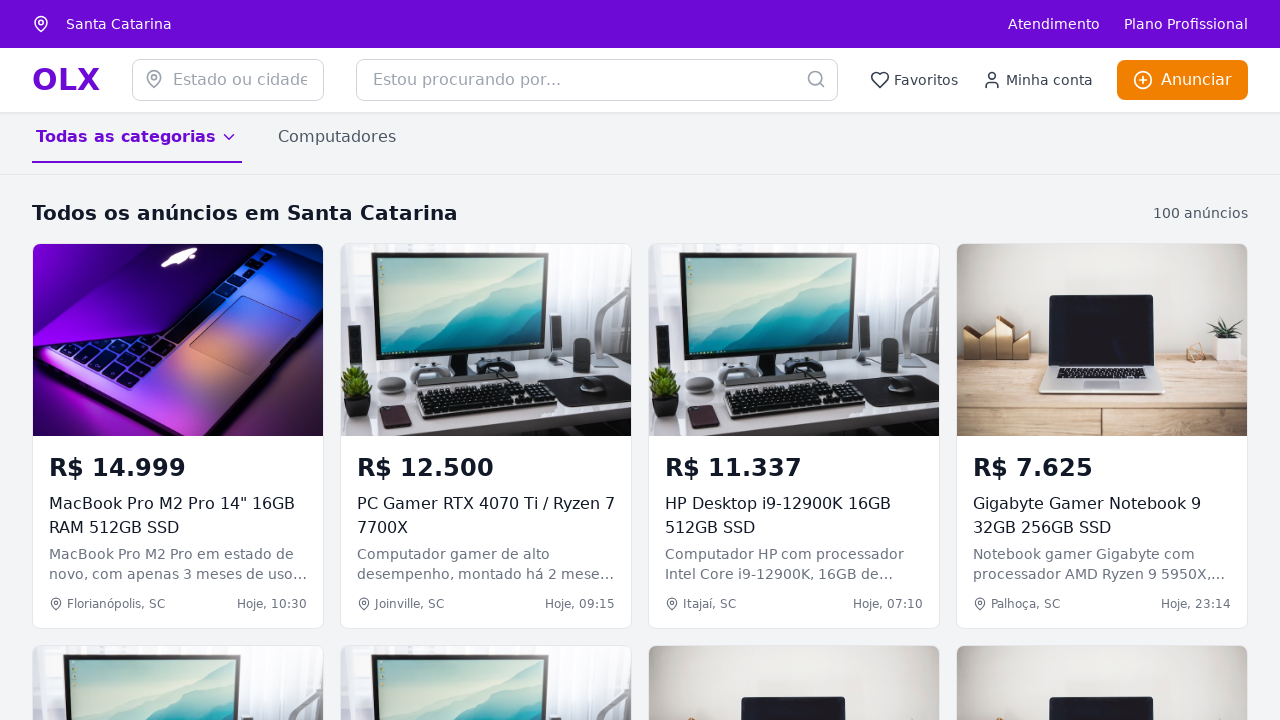

Product listings loaded
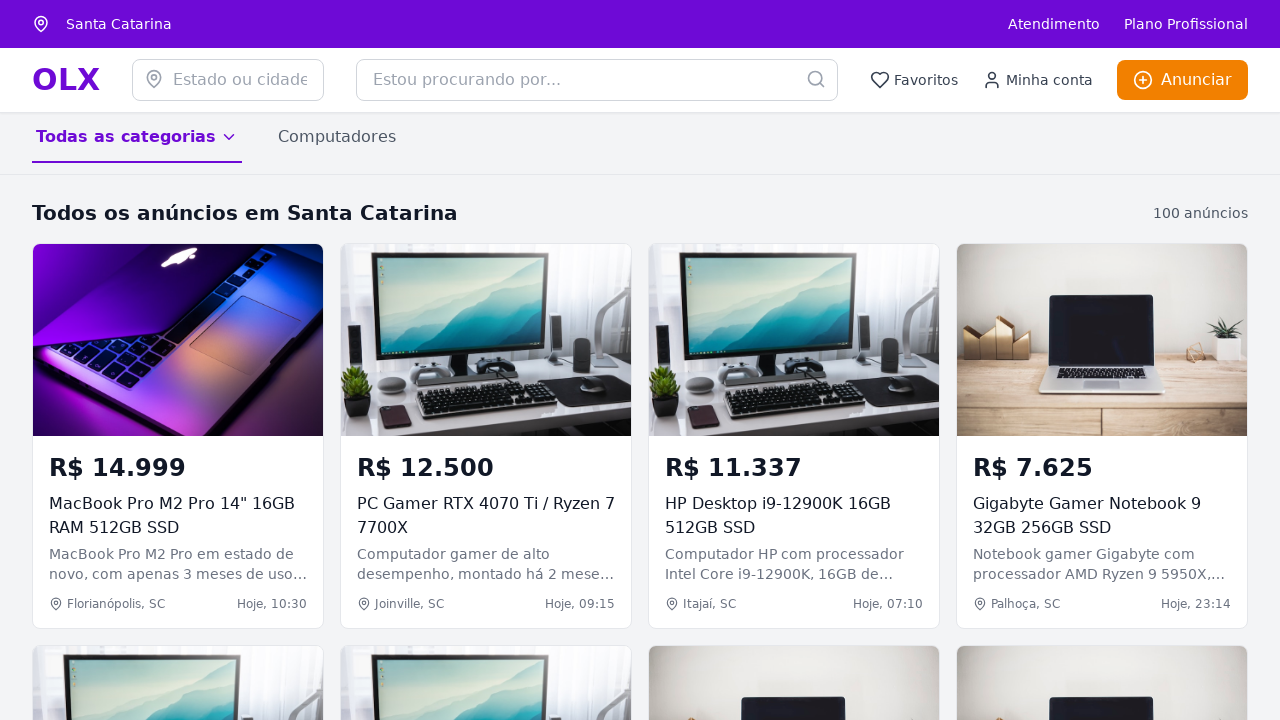

Verified 100 product titles are displayed
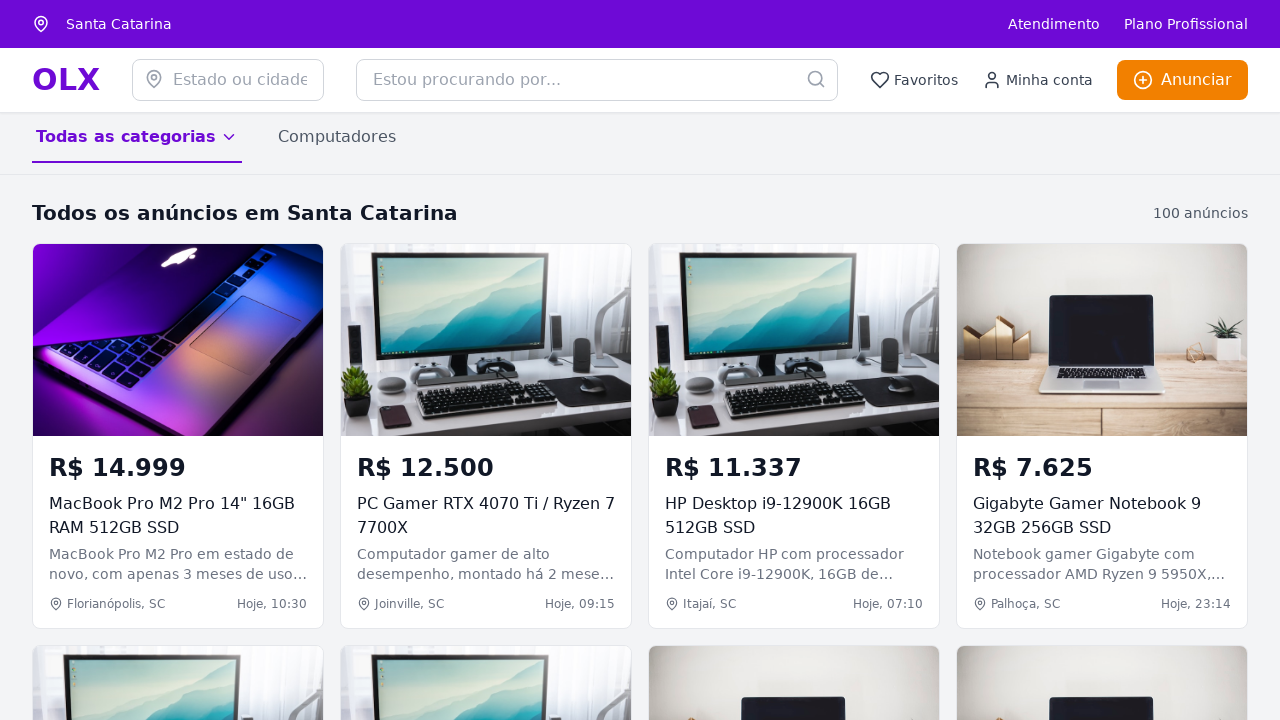

Verified 100 product prices are displayed
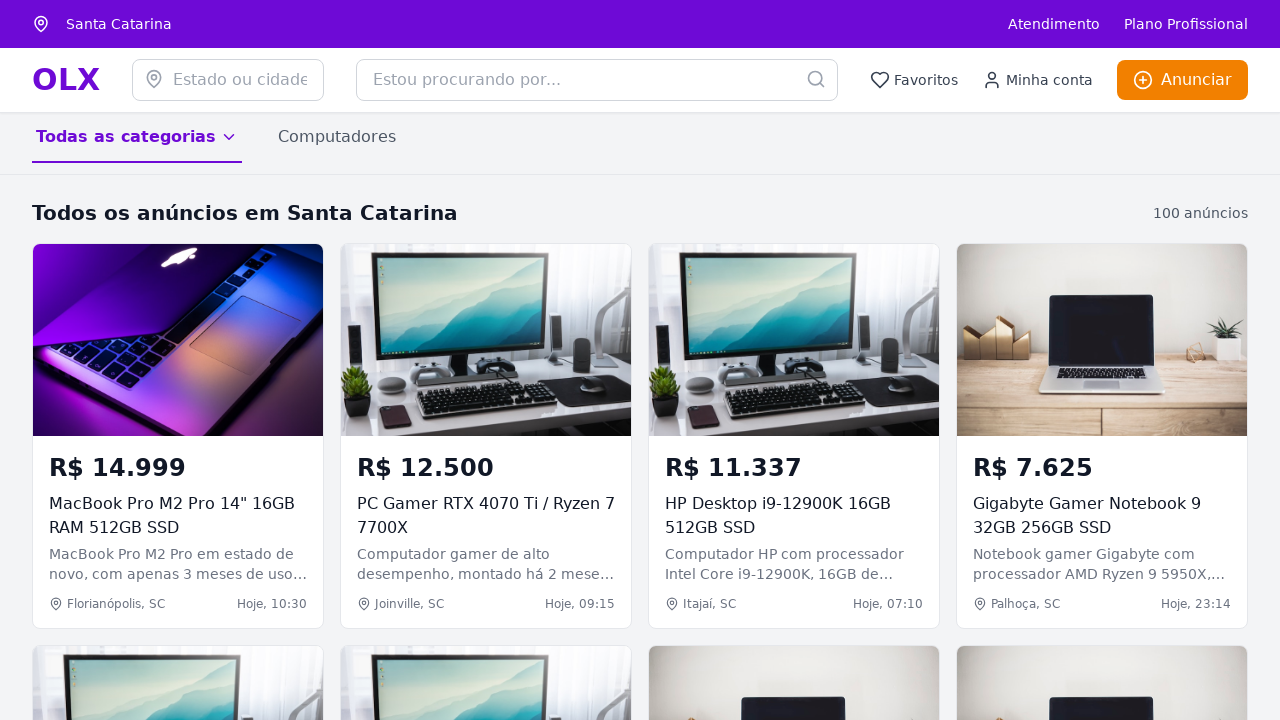

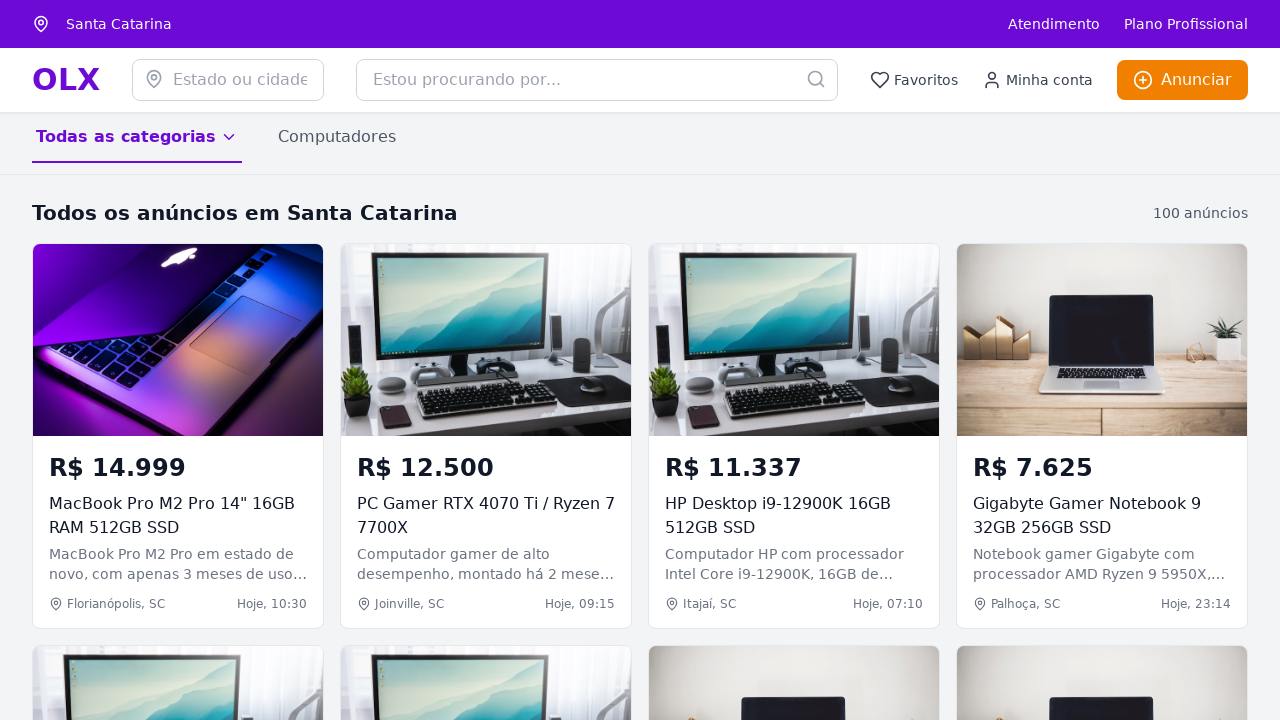